Tests interaction with a dummy website by locating elements using class name and XPath, then clicking a radio button

Starting URL: https://automationbysqatools.blogspot.com/2021/05/dummy-website.html

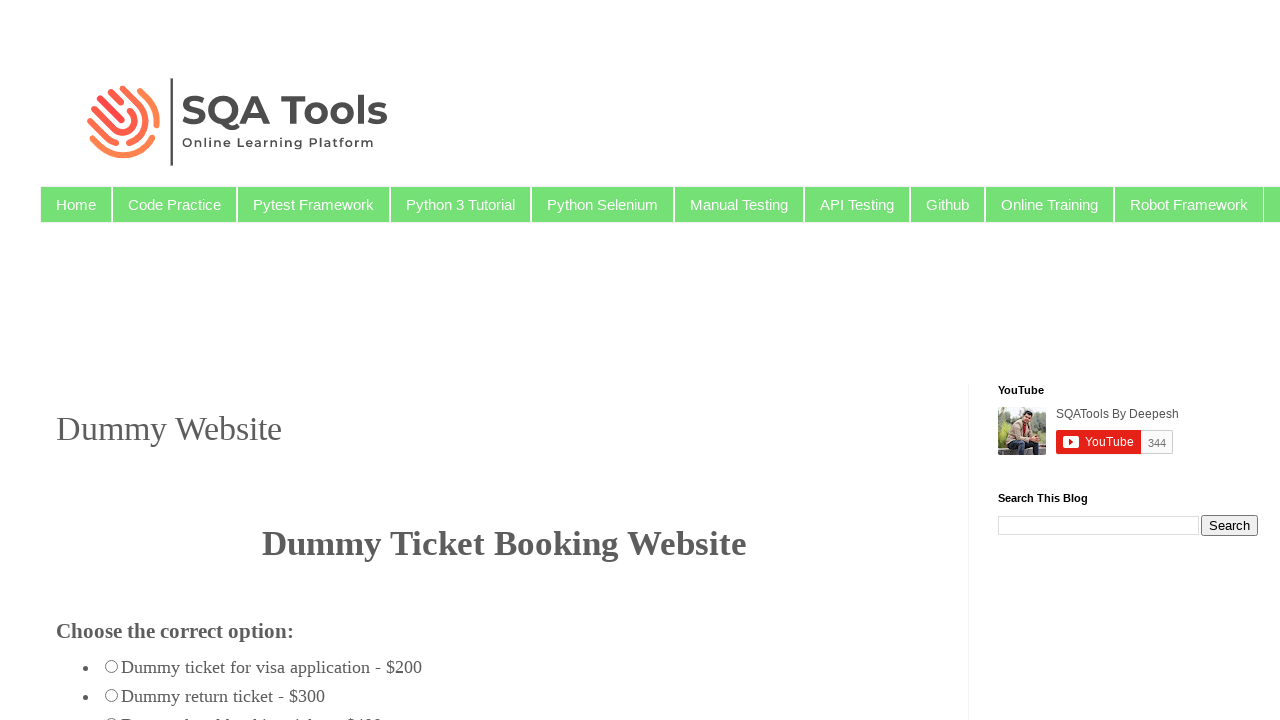

Waited for post-title element to load
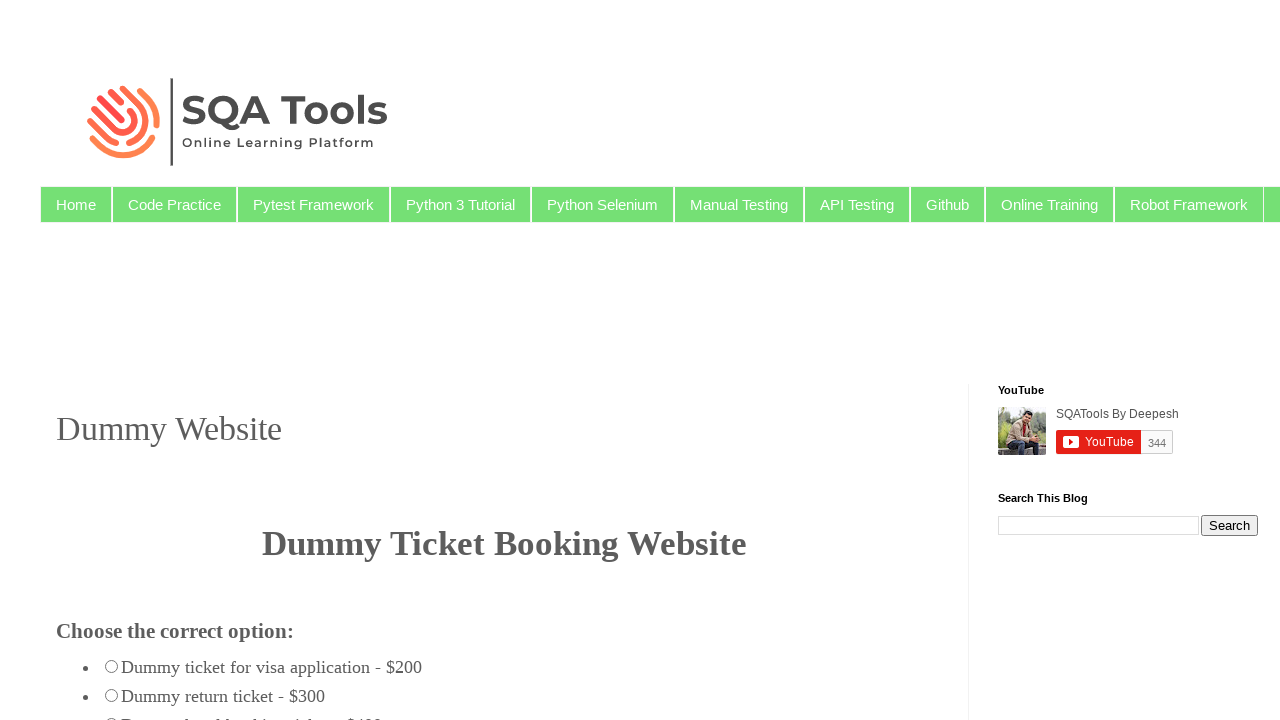

Clicked the female radio button at (240, 361) on xpath=//span[text()='Both']//preceding-sibling::input[@id='female']
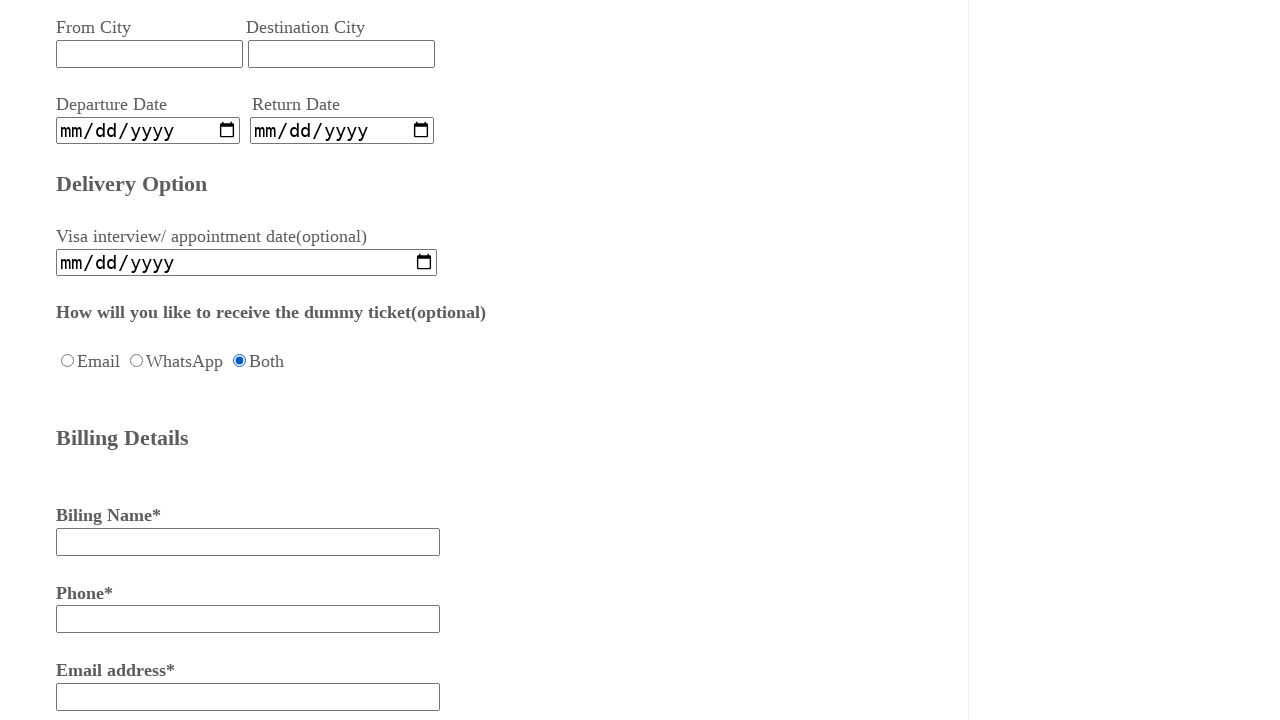

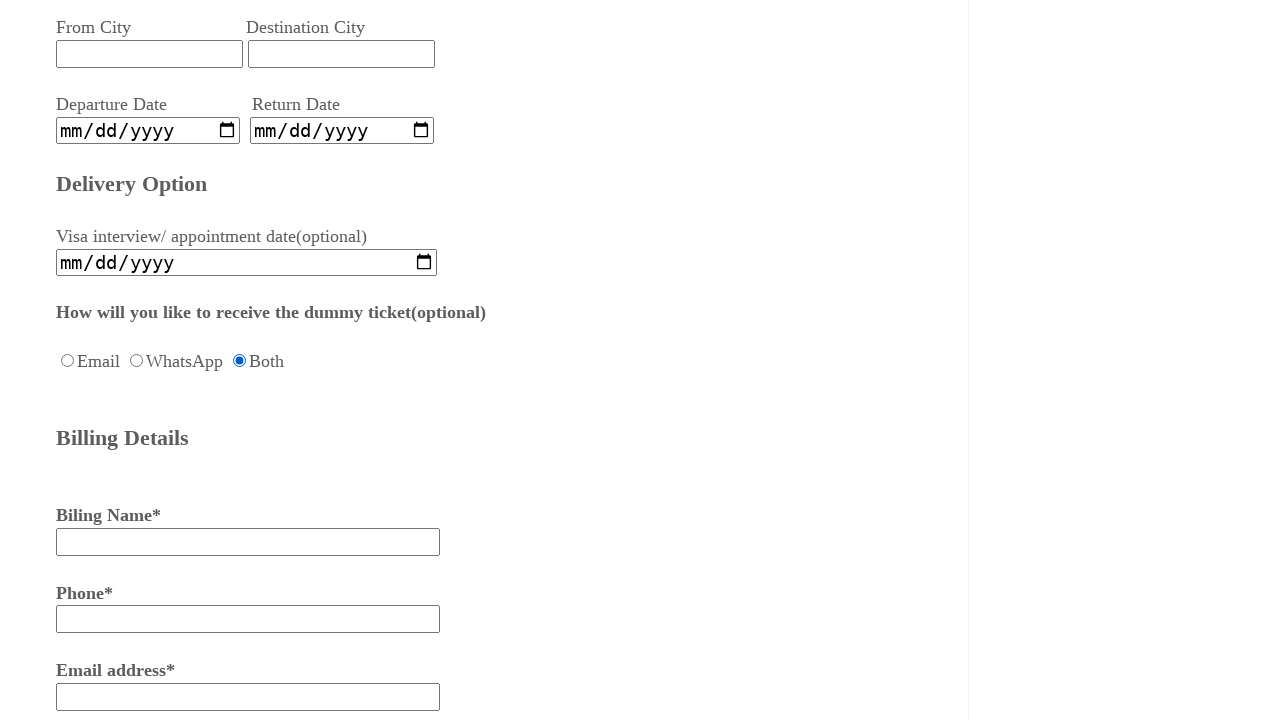